Tests navigation to React Native Mobile Development page by hovering over the Technology dropdown menu, then Mobile App Development submenu, and clicking on React Native Mobile link

Starting URL: https://www.tranktechnologies.com/

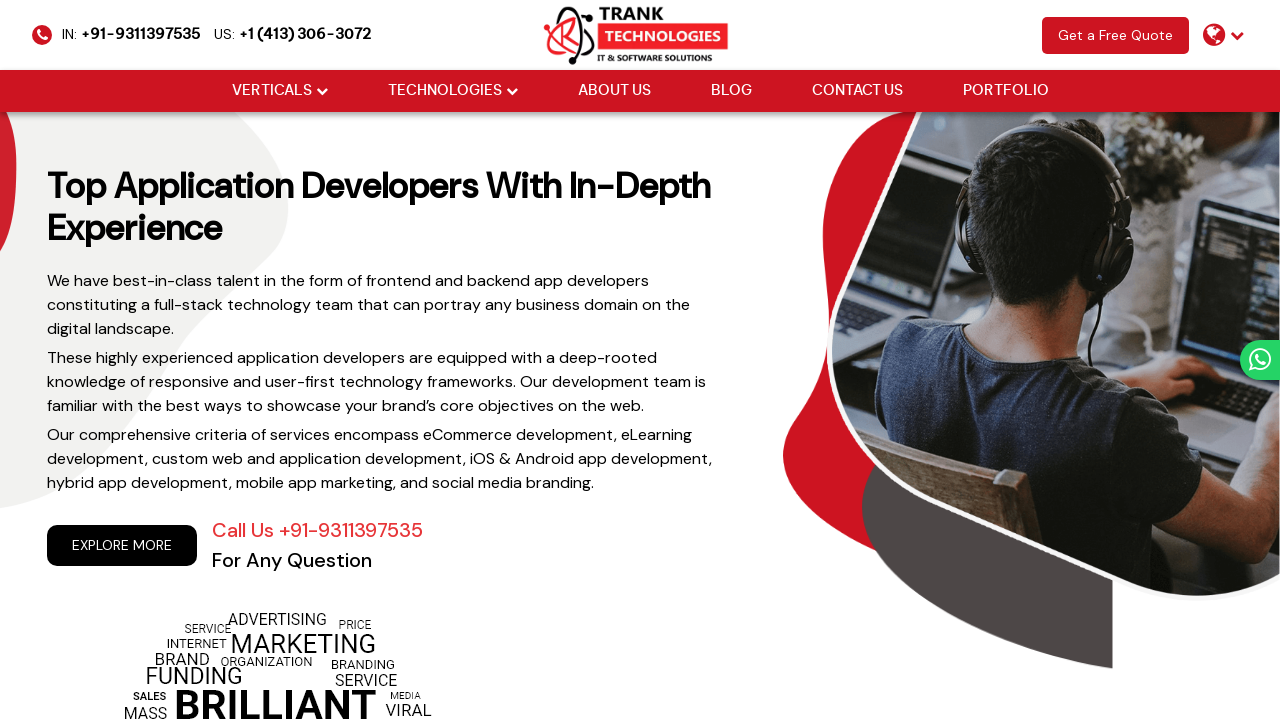

Hovered over Technology dropdown menu at (452, 91) on (//li[@class='drop_down'])[2]
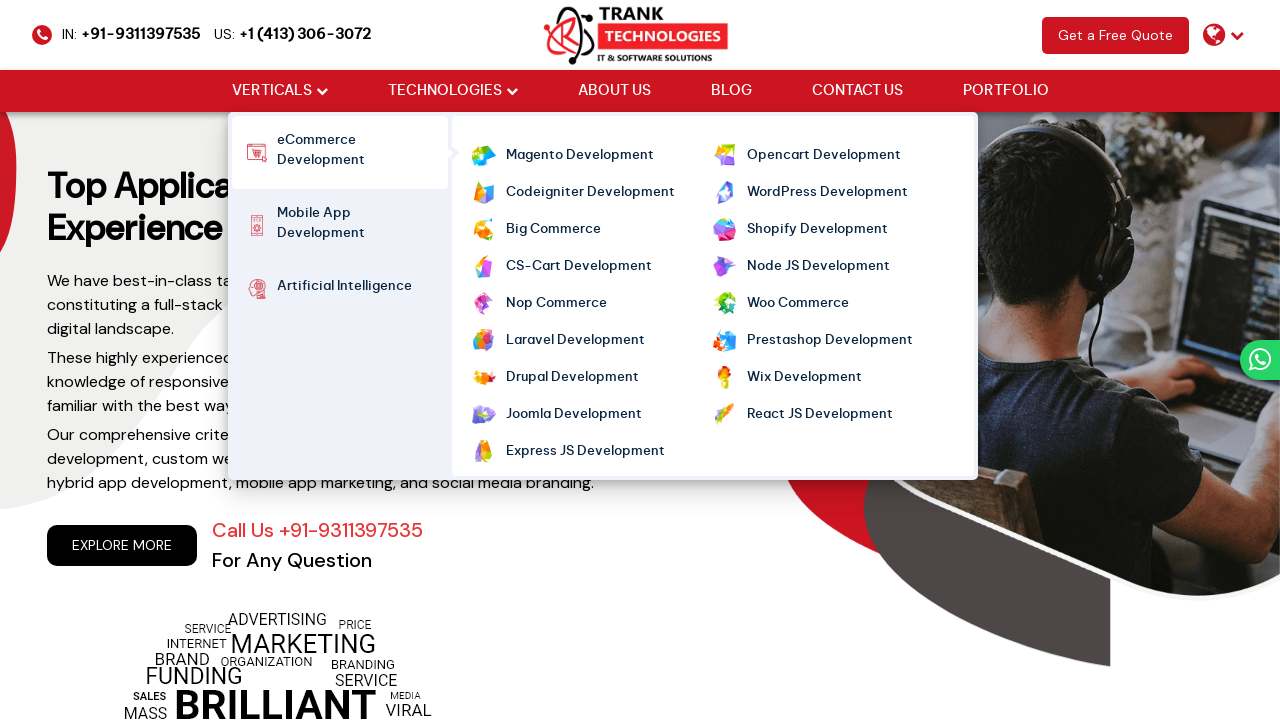

Hovered over Mobile App Development submenu at (354, 226) on xpath=//strong[normalize-space()='Mobile App Development']
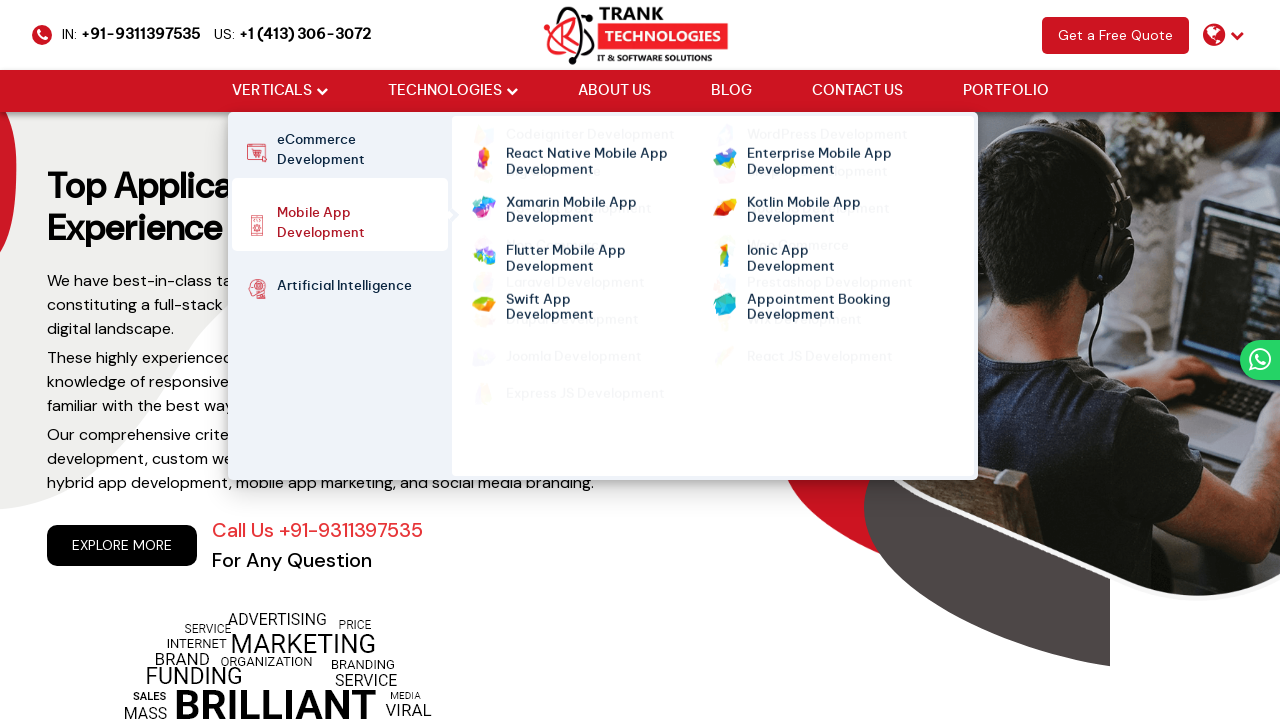

Clicked on React Native Mobile link at (586, 160) on xpath=//a[contains(text(),'React Native Mobile')]
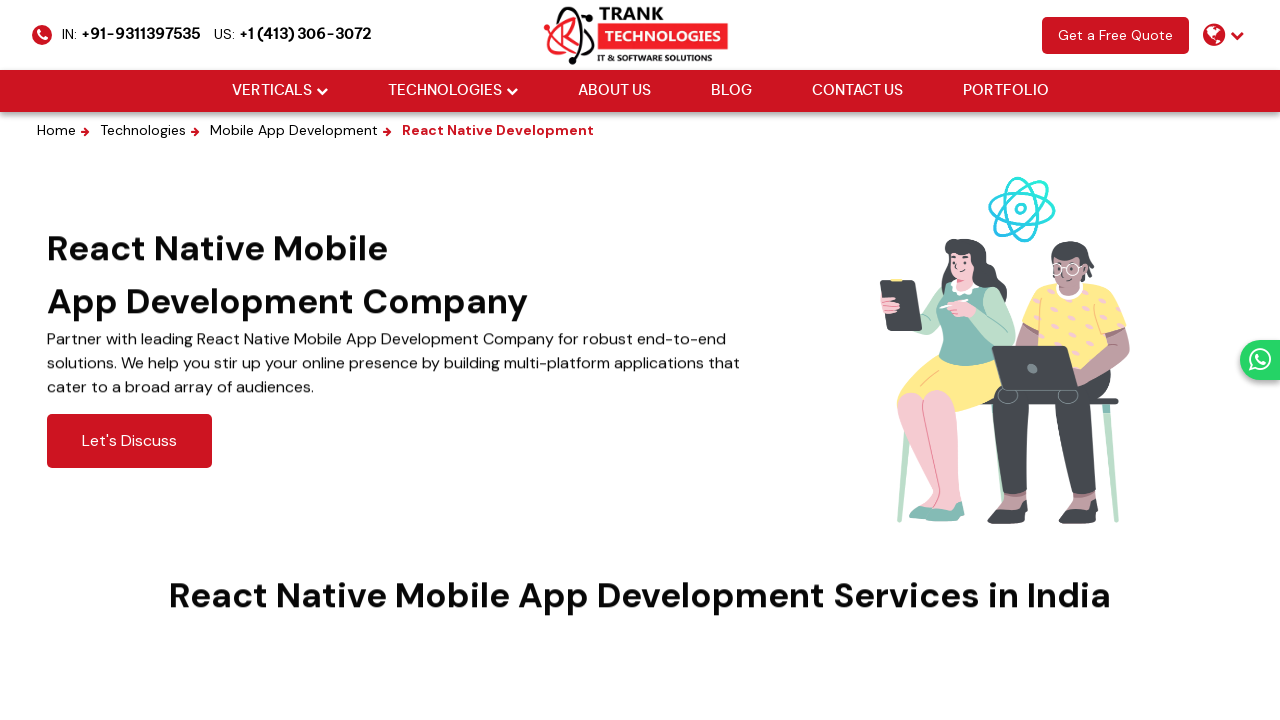

Navigation to React Native Mobile Development page completed
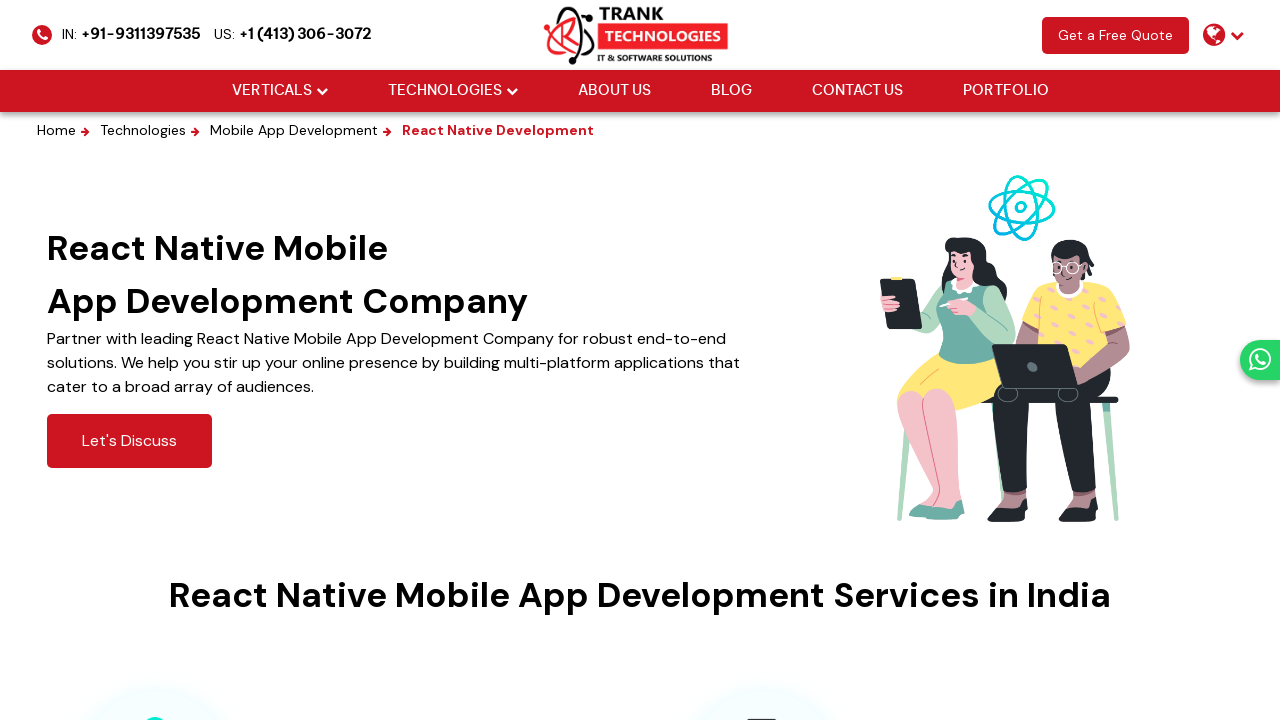

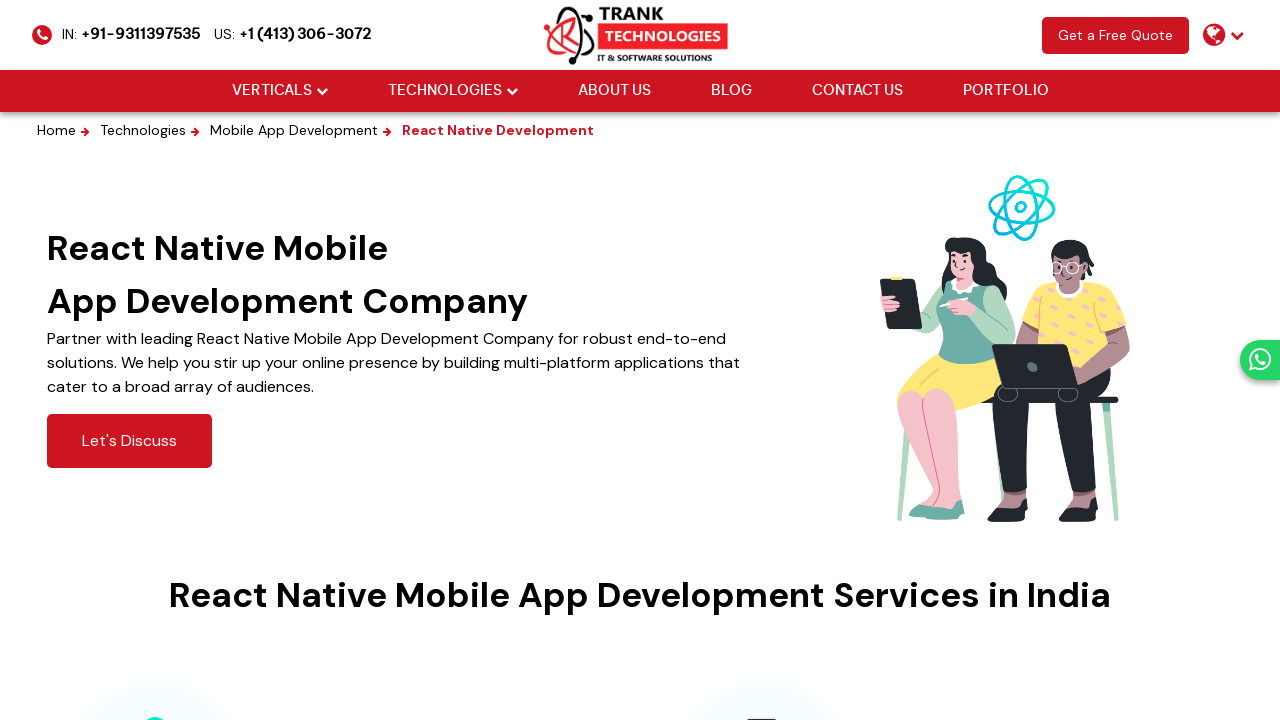